Tests the Insights section navigation, verifies the section header, and clicks through three article links to verify each redirects to the correct URL.

Starting URL: https://business.comcast.com/learn/internet/sd-wan-small-business/?disablescripts=true

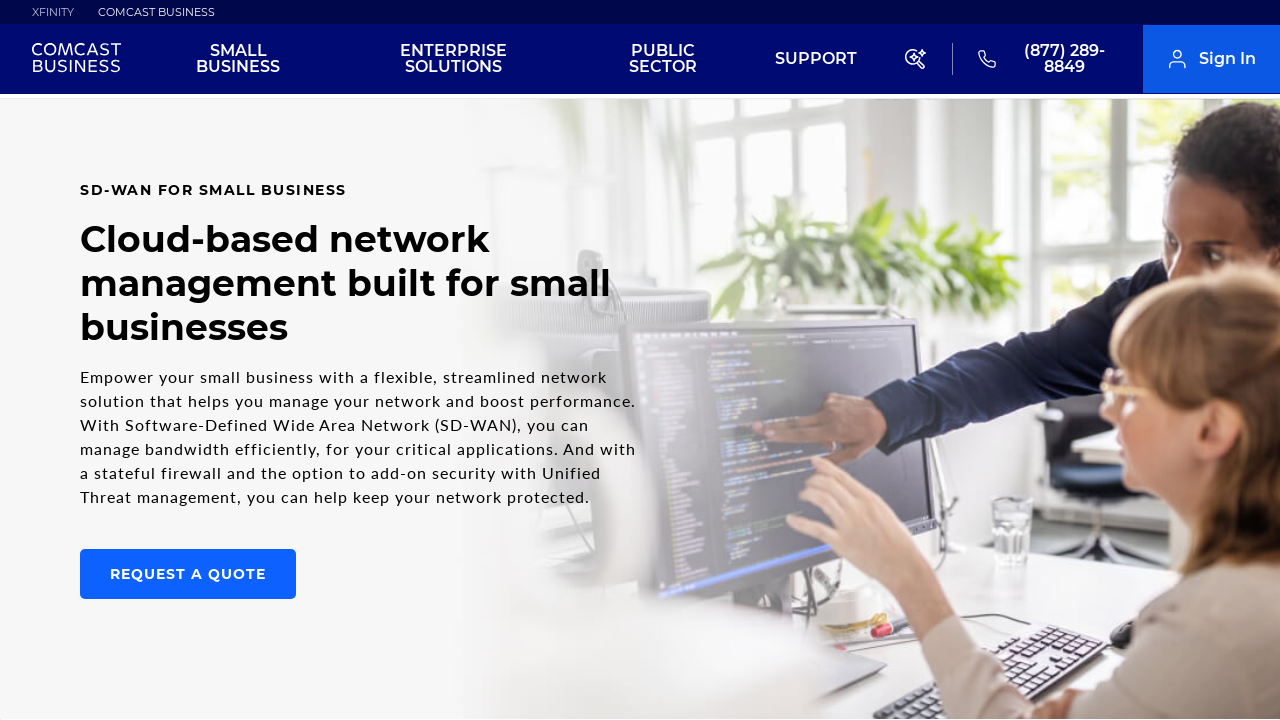

Clicked Insights jump link at (815, 361) on xpath=//*[@id="main"]/section/div[2]/div/ul/li[5]/a
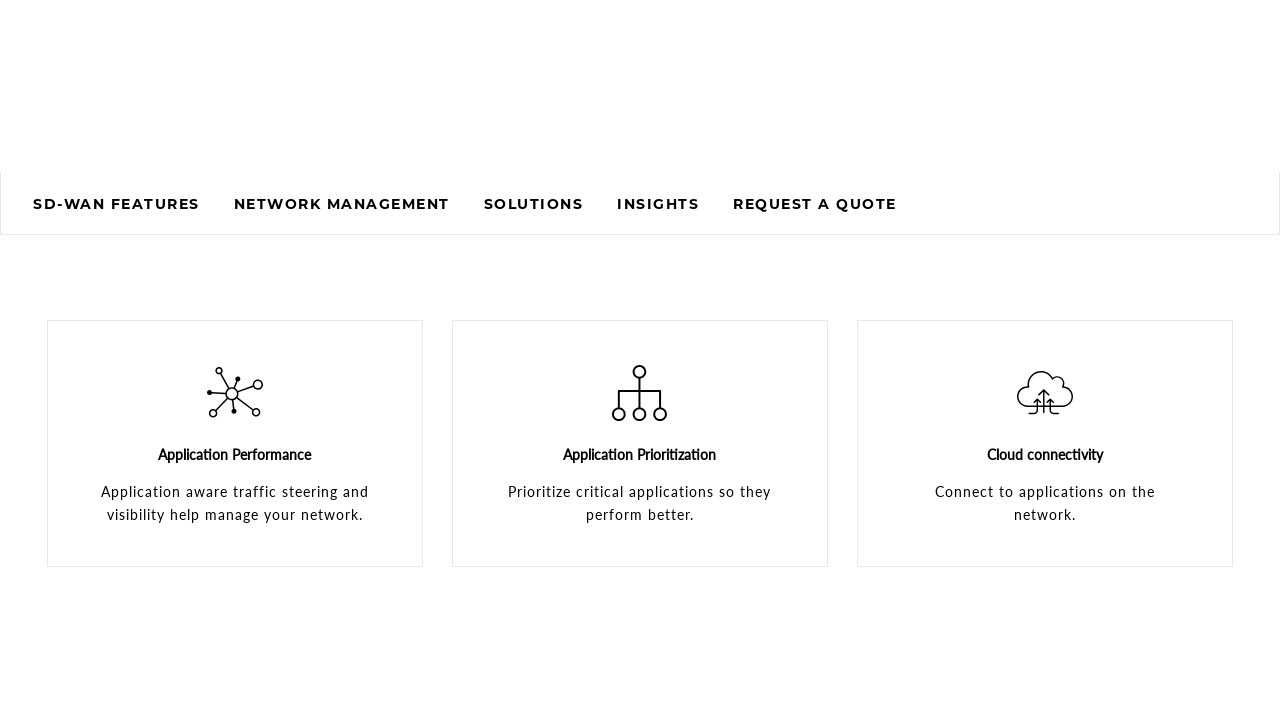

Waited for page navigation (2 seconds)
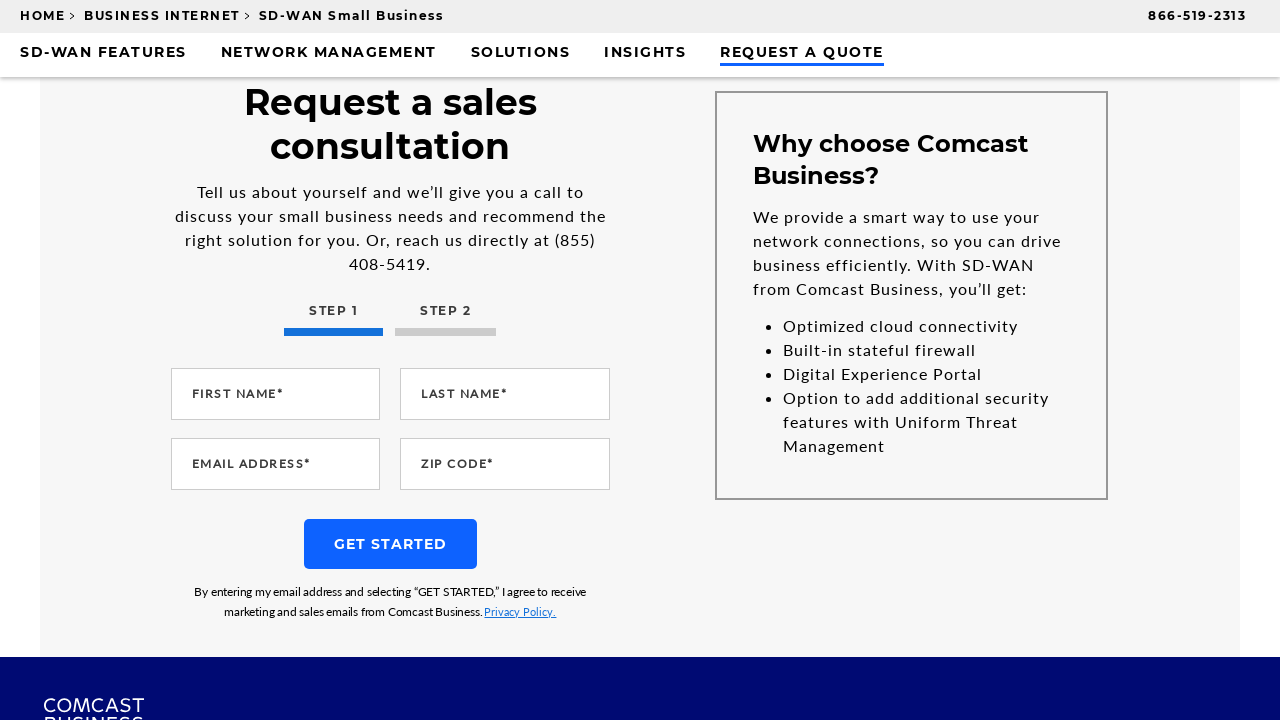

Retrieved Insights section header text
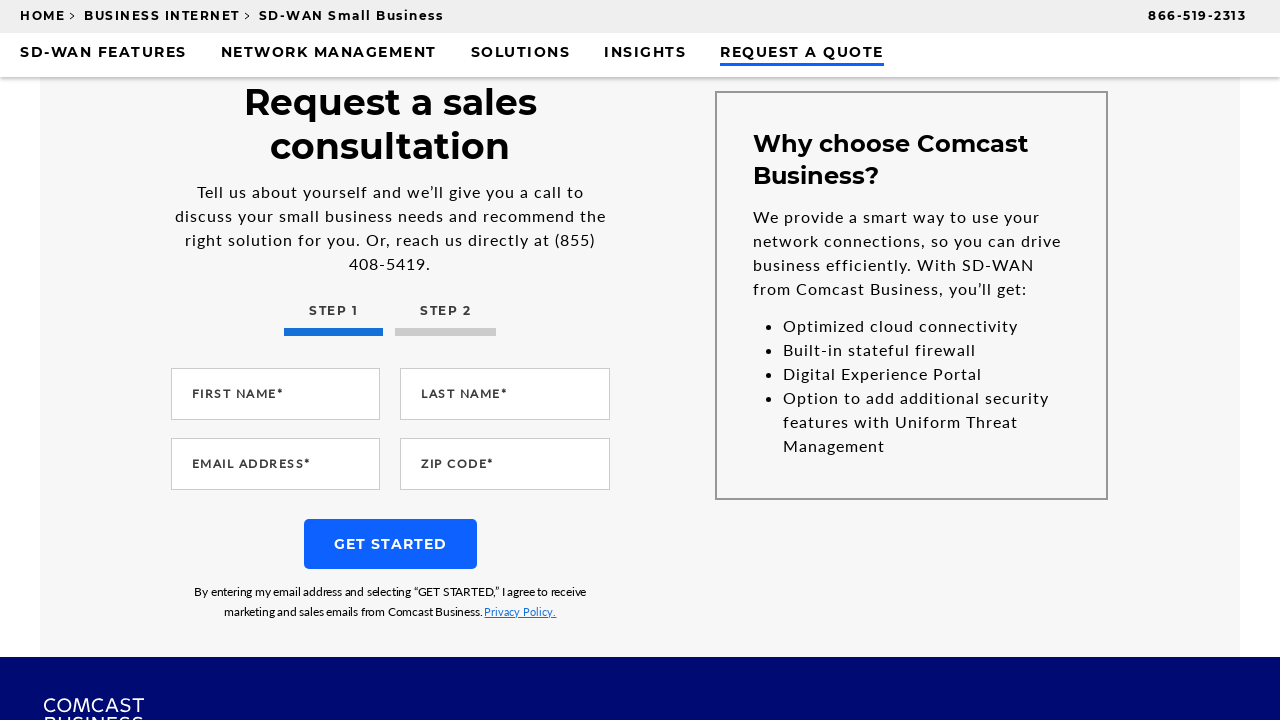

Verified section header matches 'Industry insights'
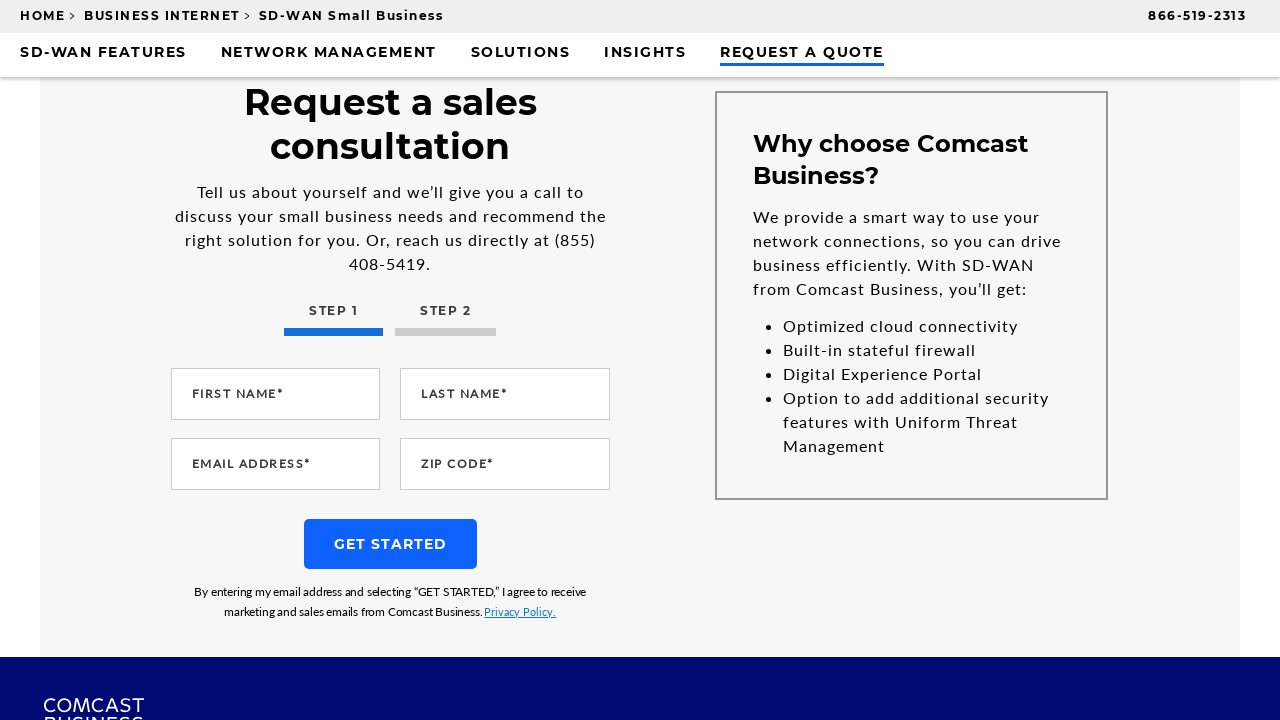

Clicked first article link at (232, 700) on xpath=//*[@id="insights"]/div[2]/div[1]/div/a
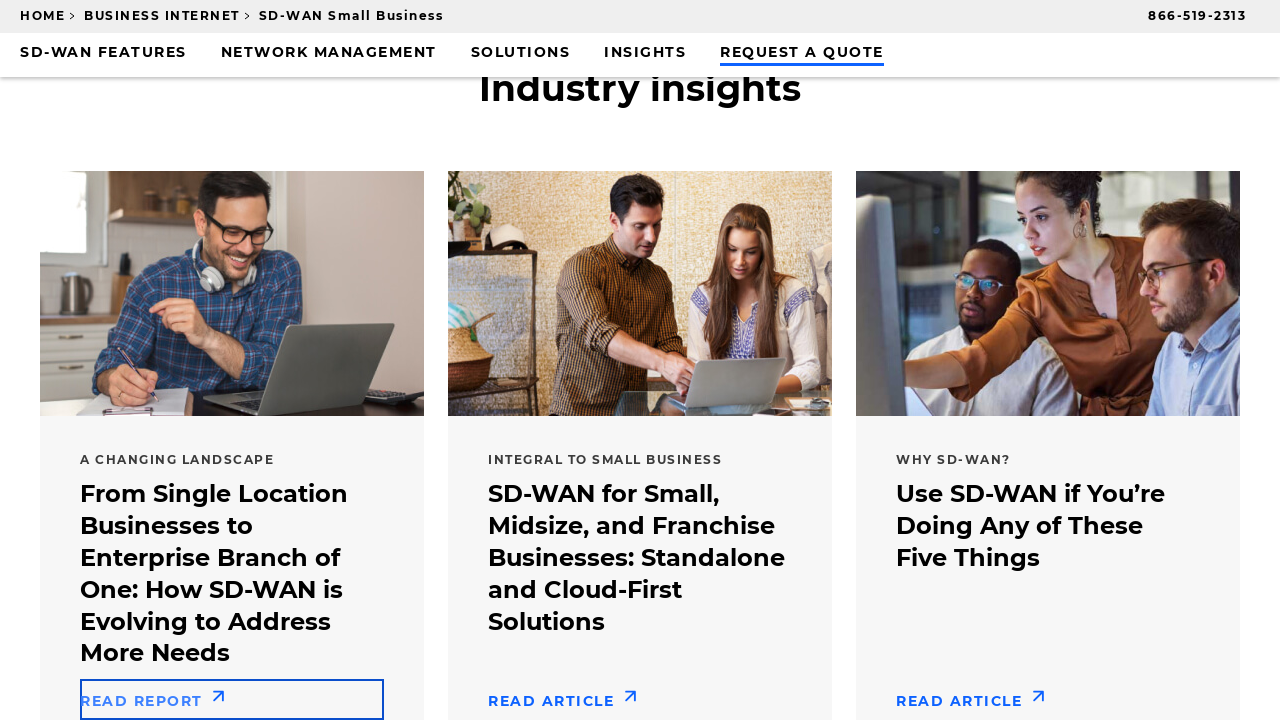

New tab opened for first article
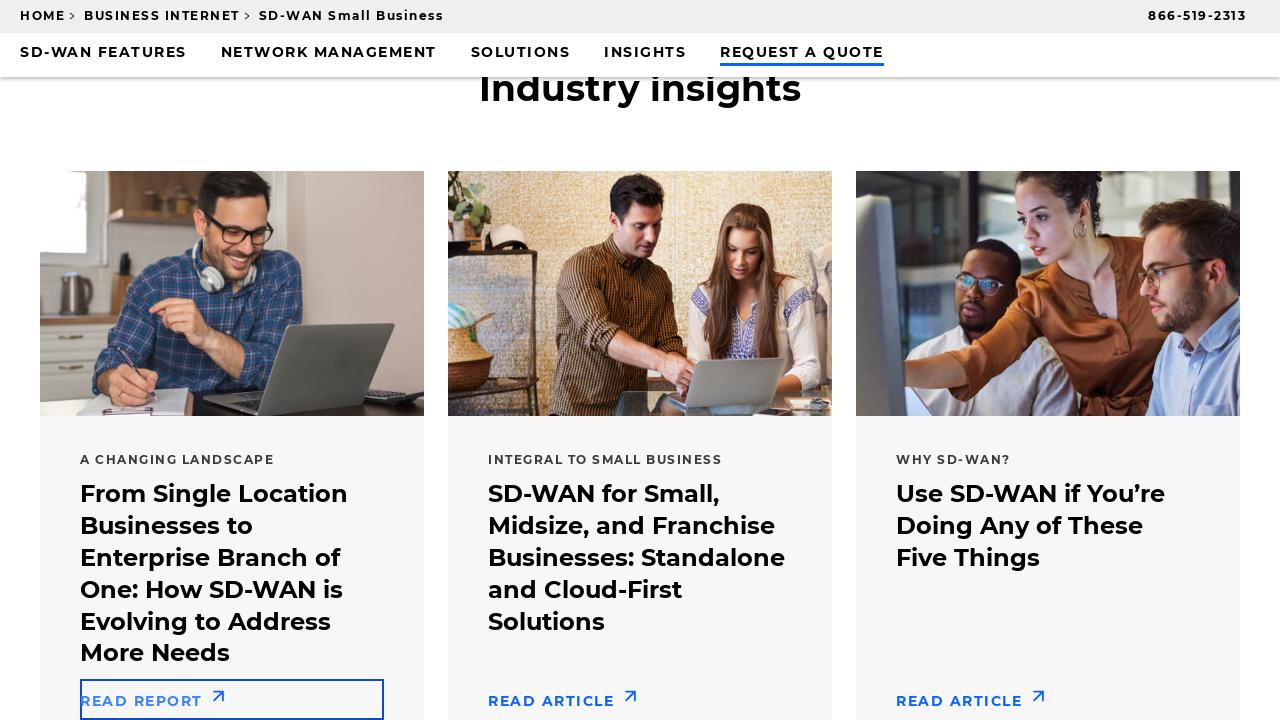

First article page loaded
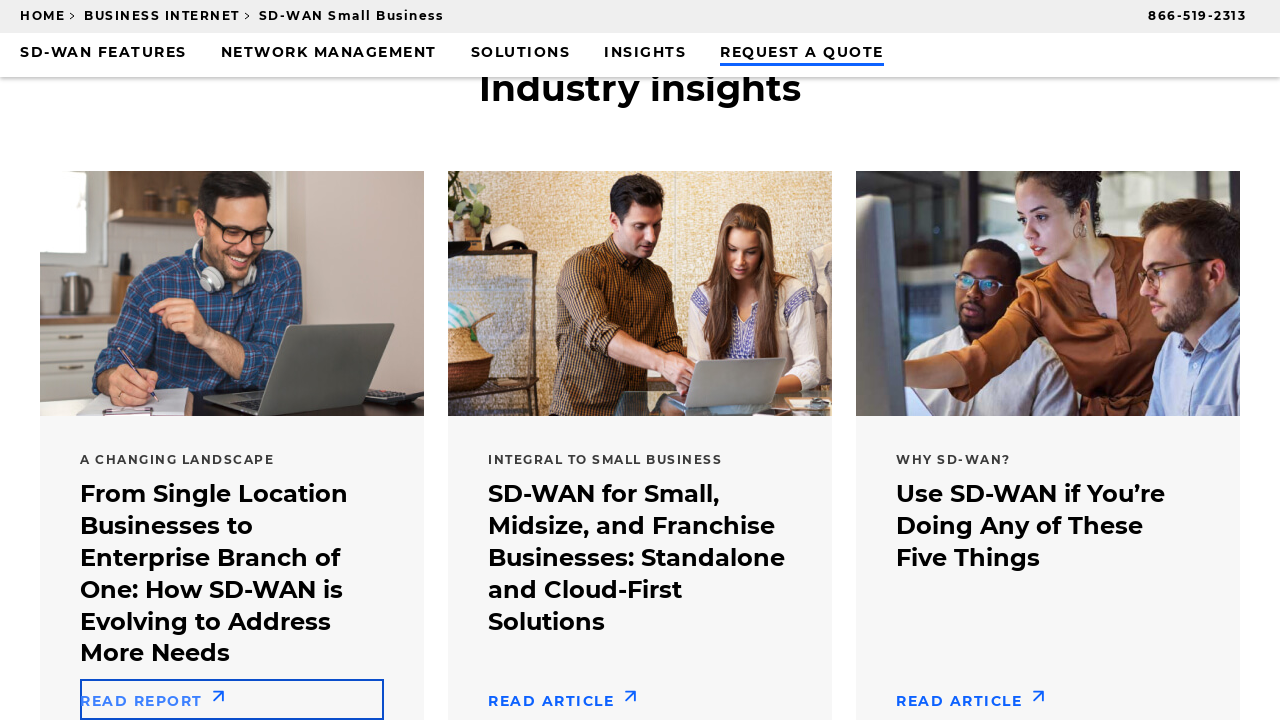

Verified first article URL is correct
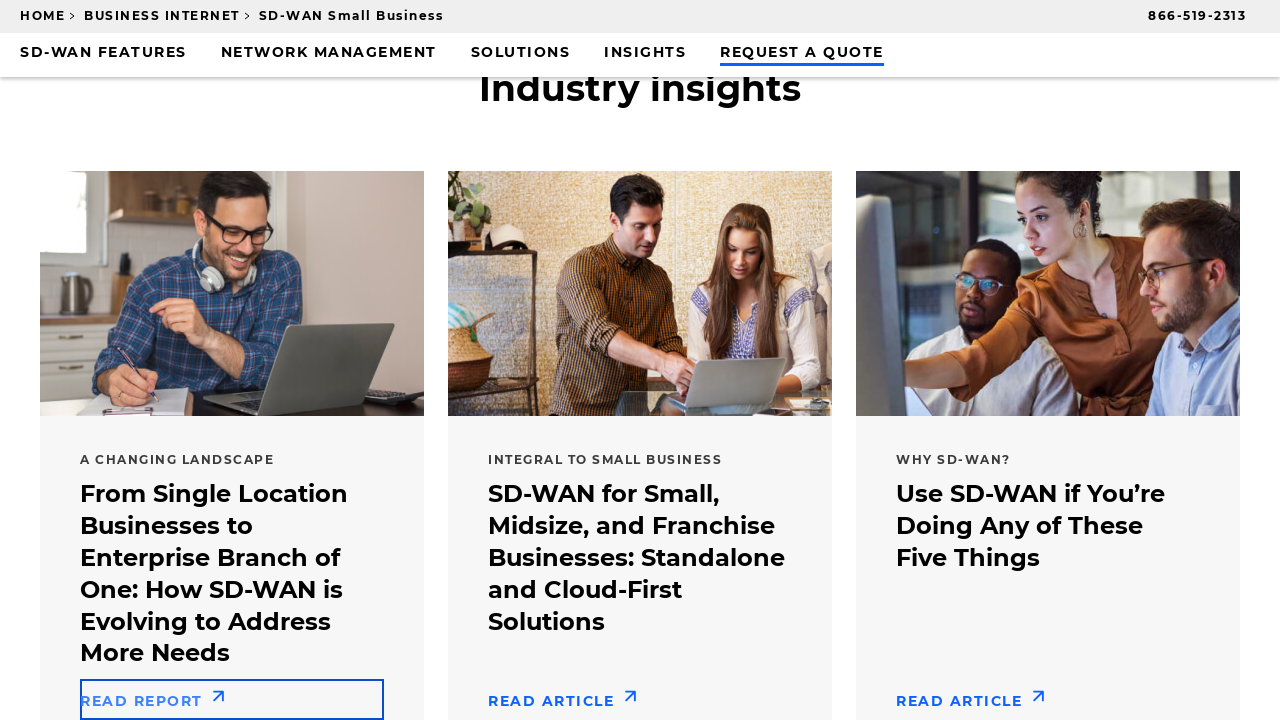

Closed first article tab
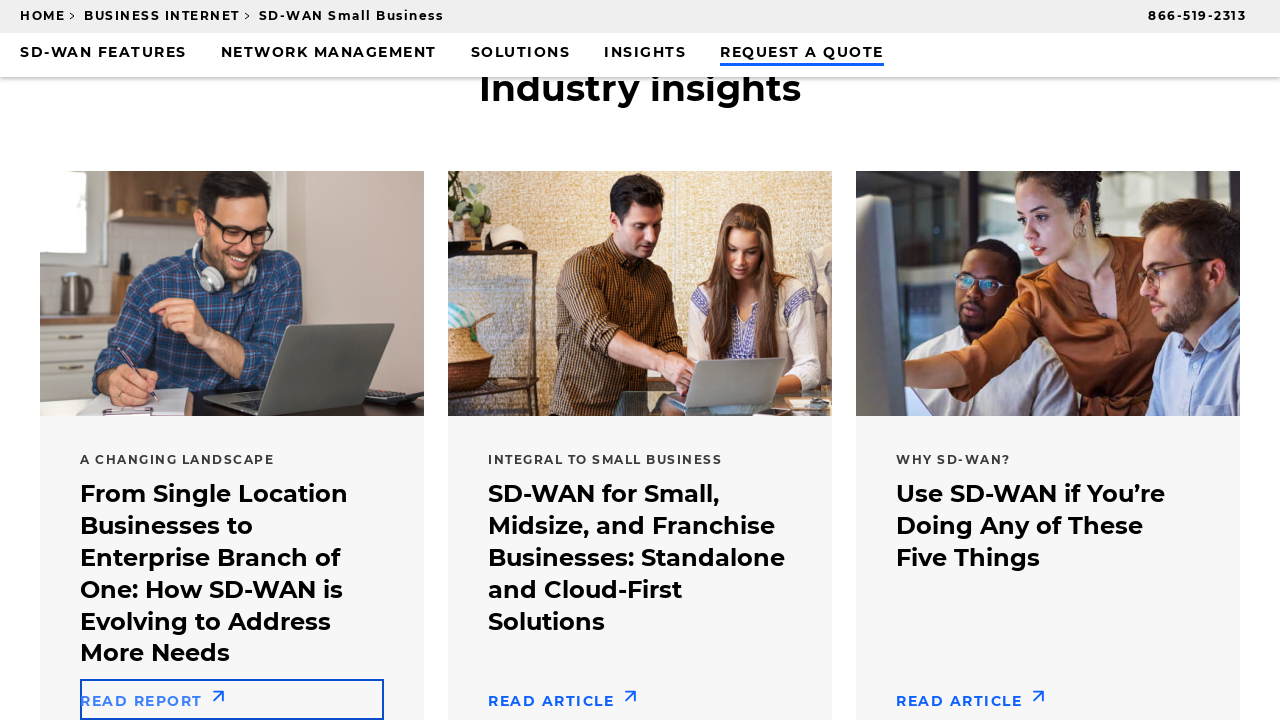

Waited before clicking second article (2 seconds)
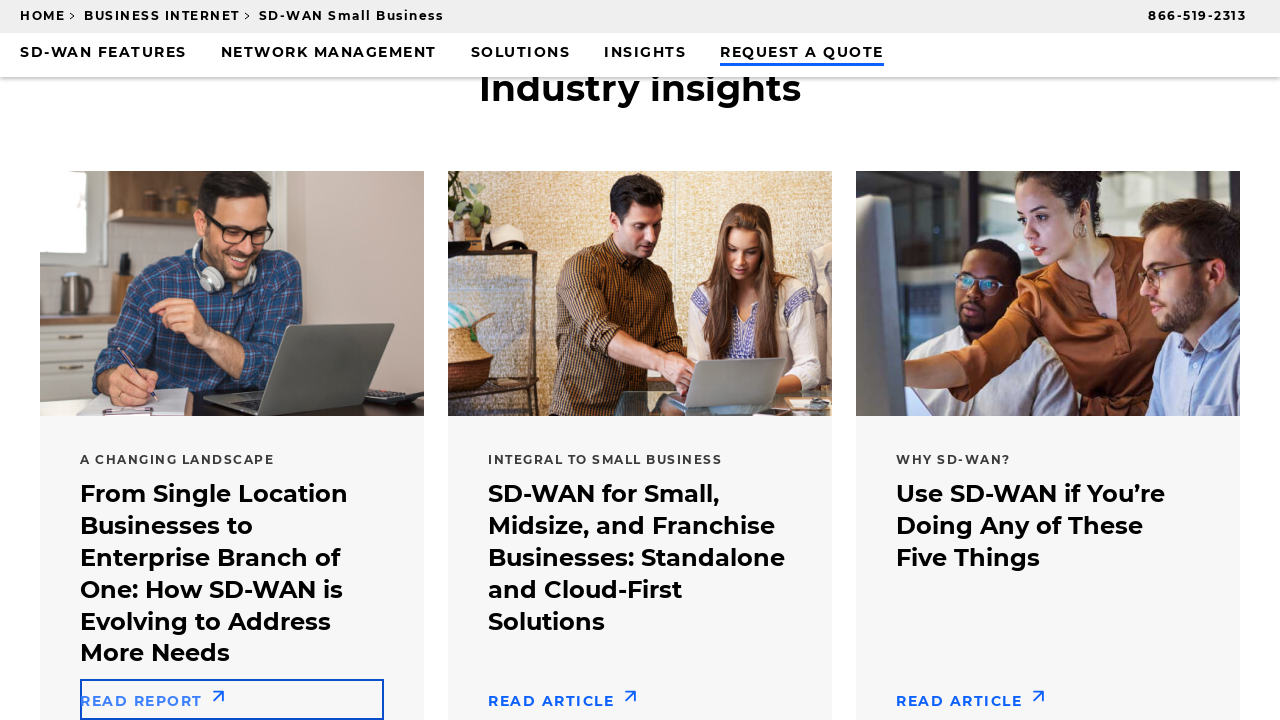

Clicked second article link at (640, 700) on xpath=//*[@id="insights"]/div[2]/div[2]/div/a
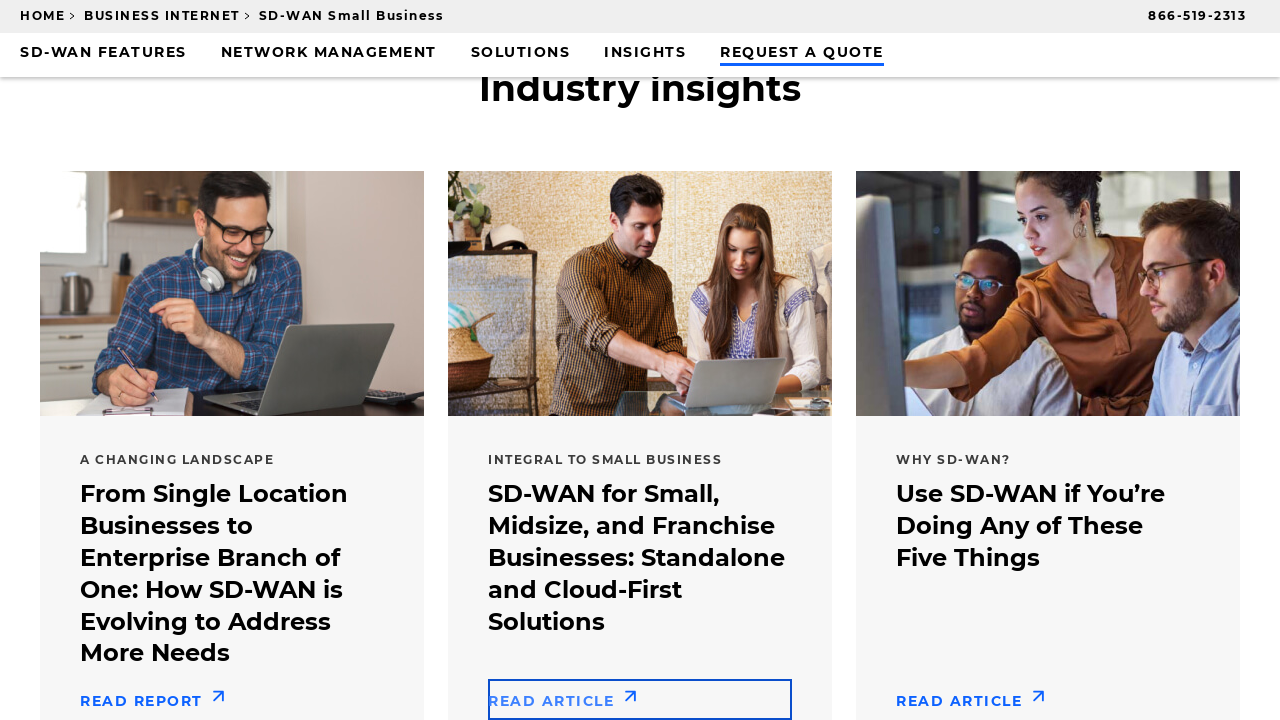

New tab opened for second article
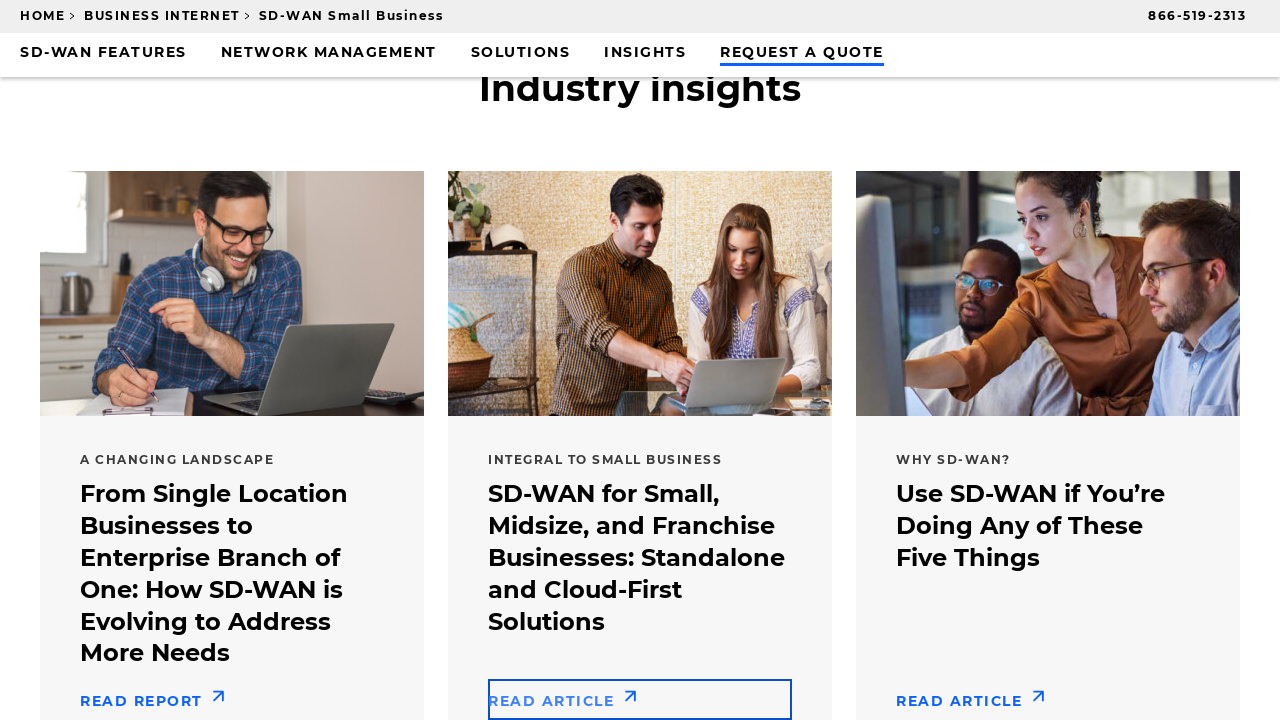

Second article page loaded
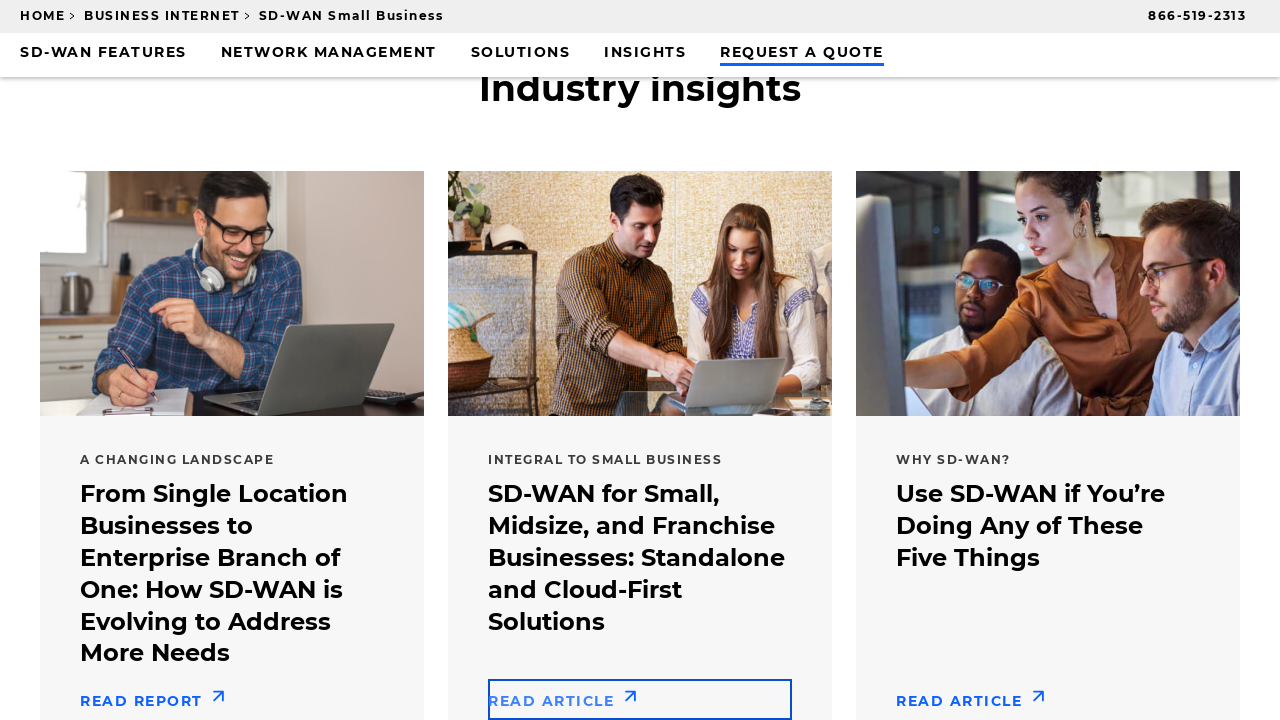

Verified second article URL is correct
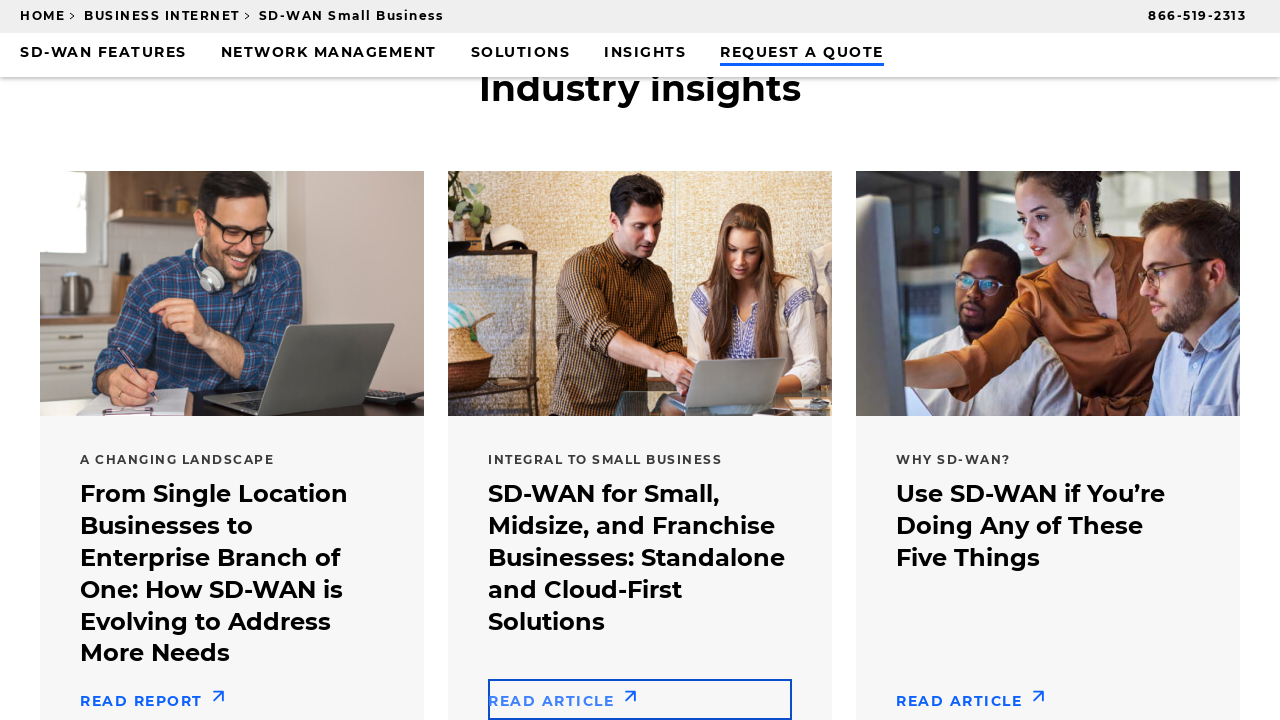

Closed second article tab
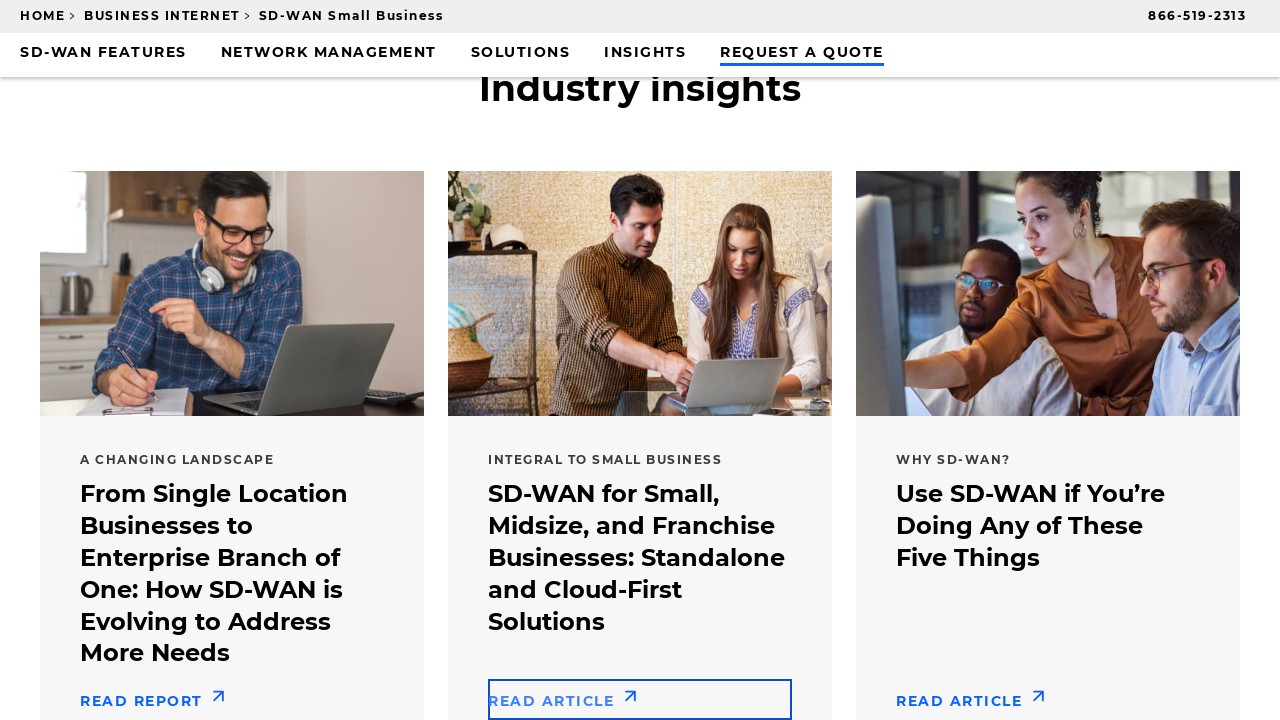

Waited before clicking third article (2 seconds)
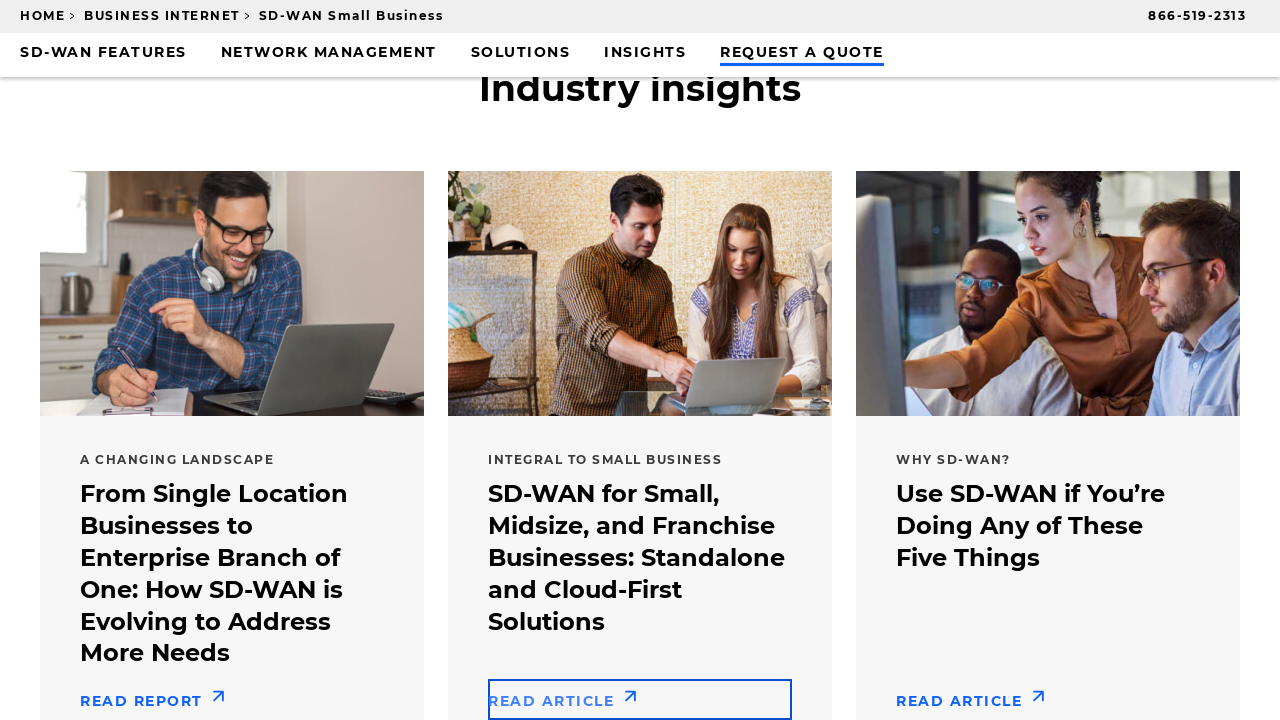

Clicked third article link at (1048, 700) on xpath=//*[@id="insights"]/div[2]/div[3]/div/a
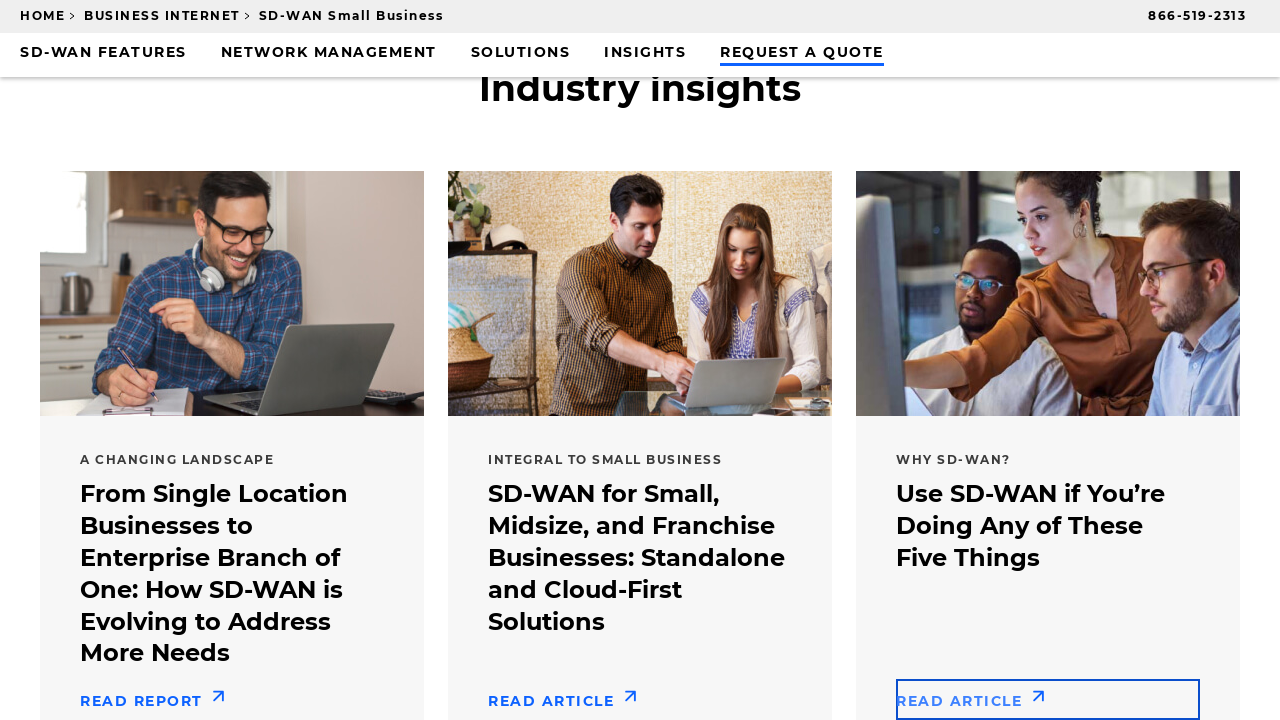

New tab opened for third article
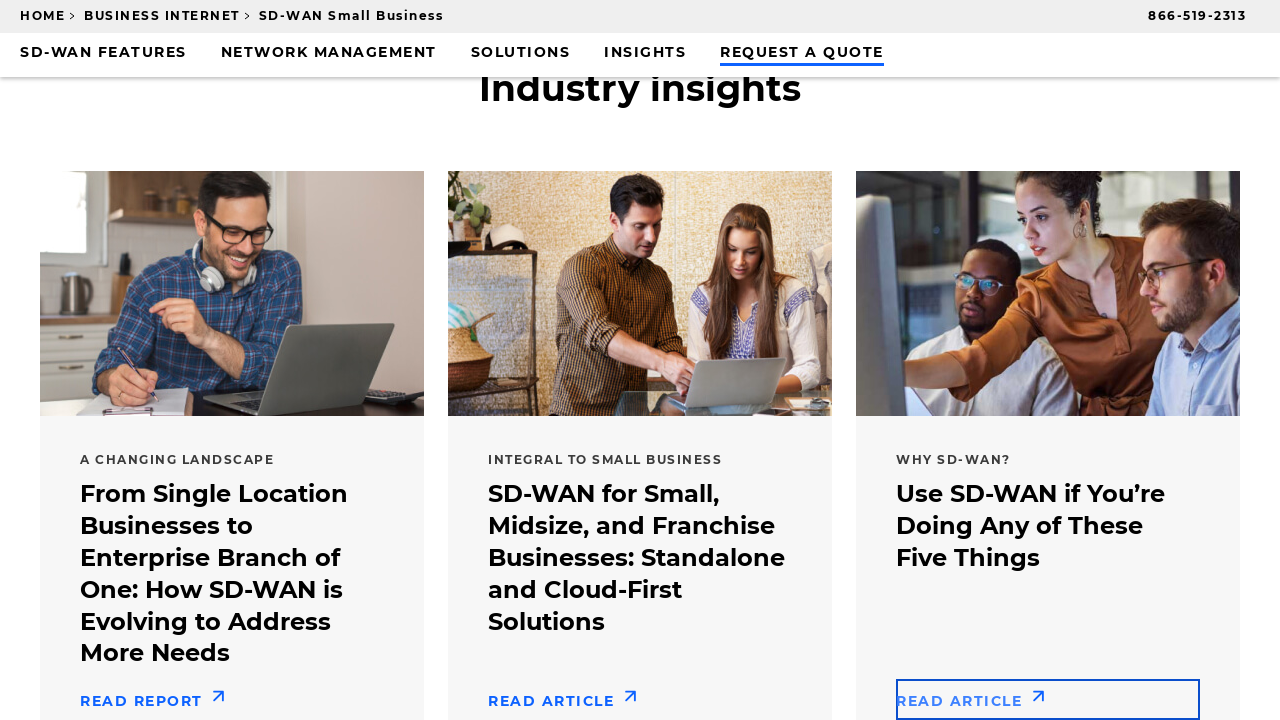

Third article page loaded
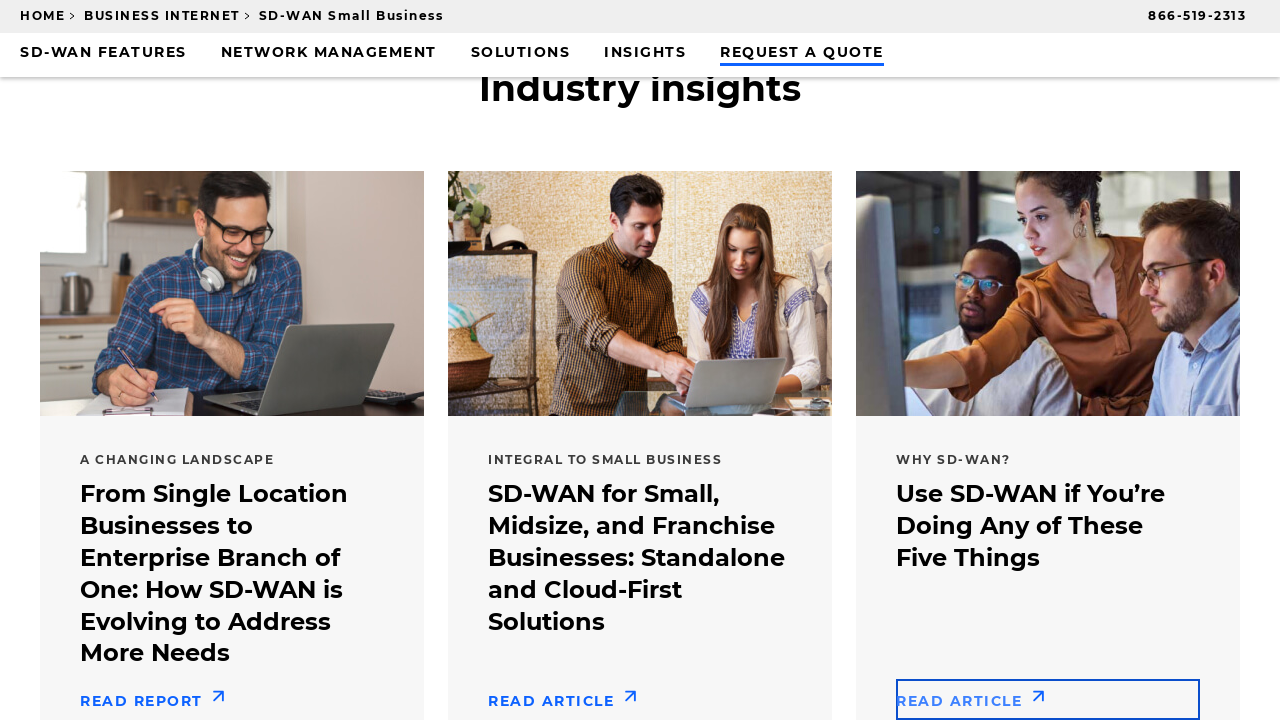

Verified third article URL is correct
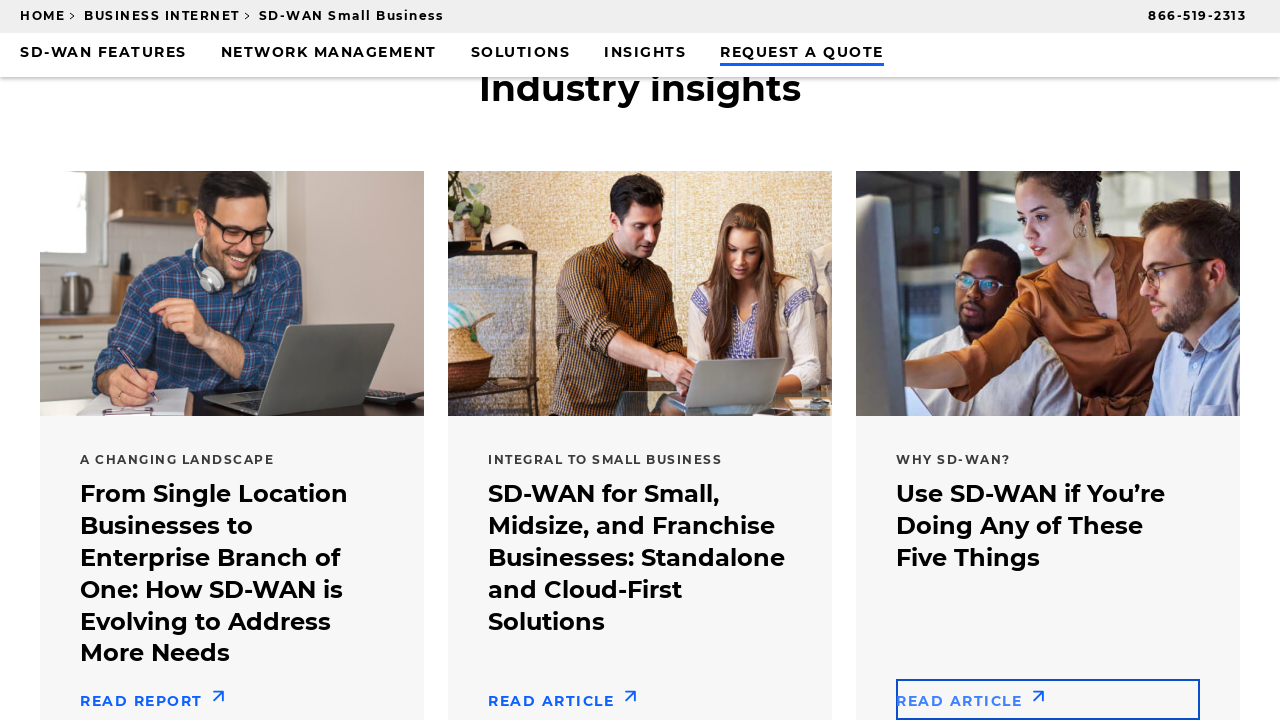

Closed third article tab
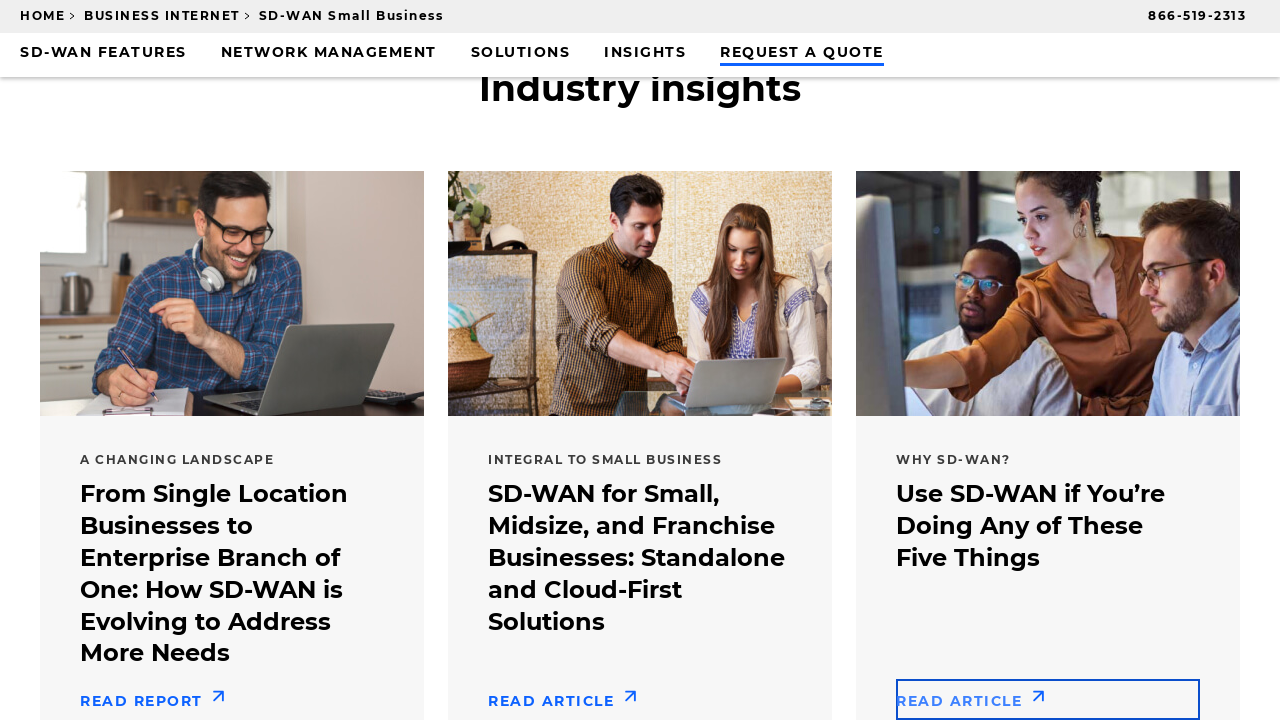

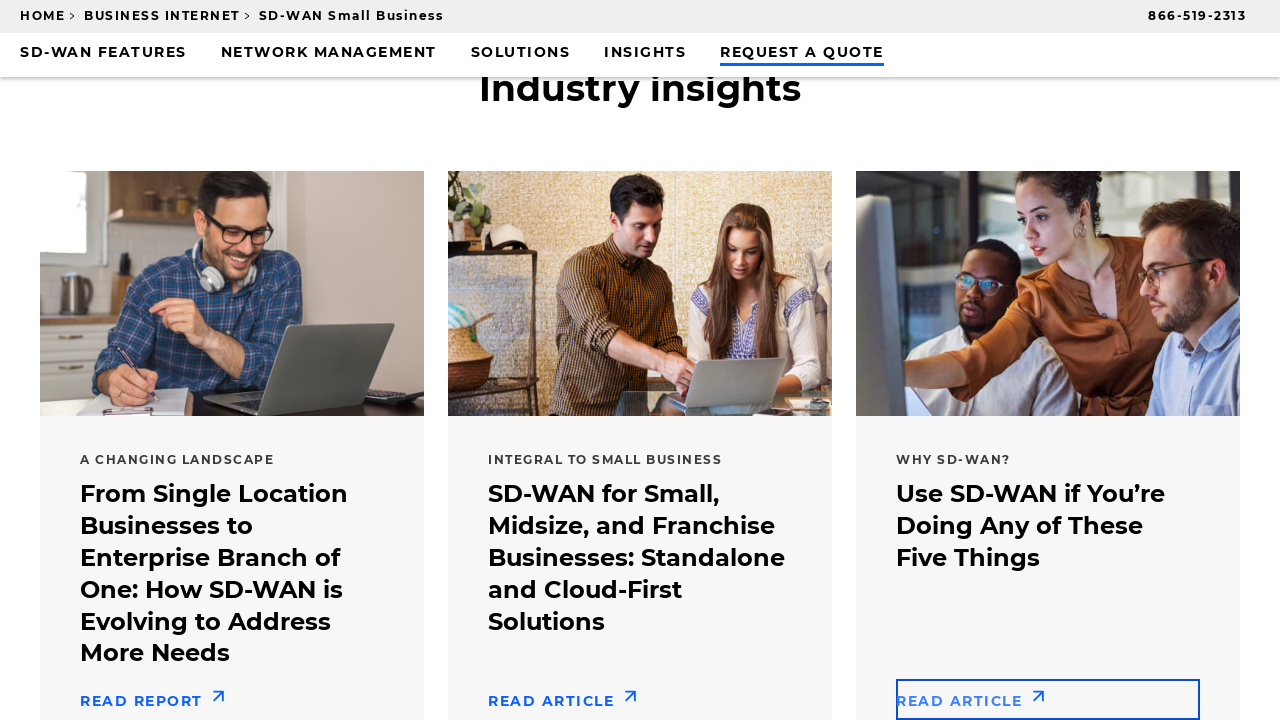